Tests date picker functionality by clearing existing date values and entering new dates in both a simple date picker and a date-time picker input field

Starting URL: https://demoqa.com/date-picker

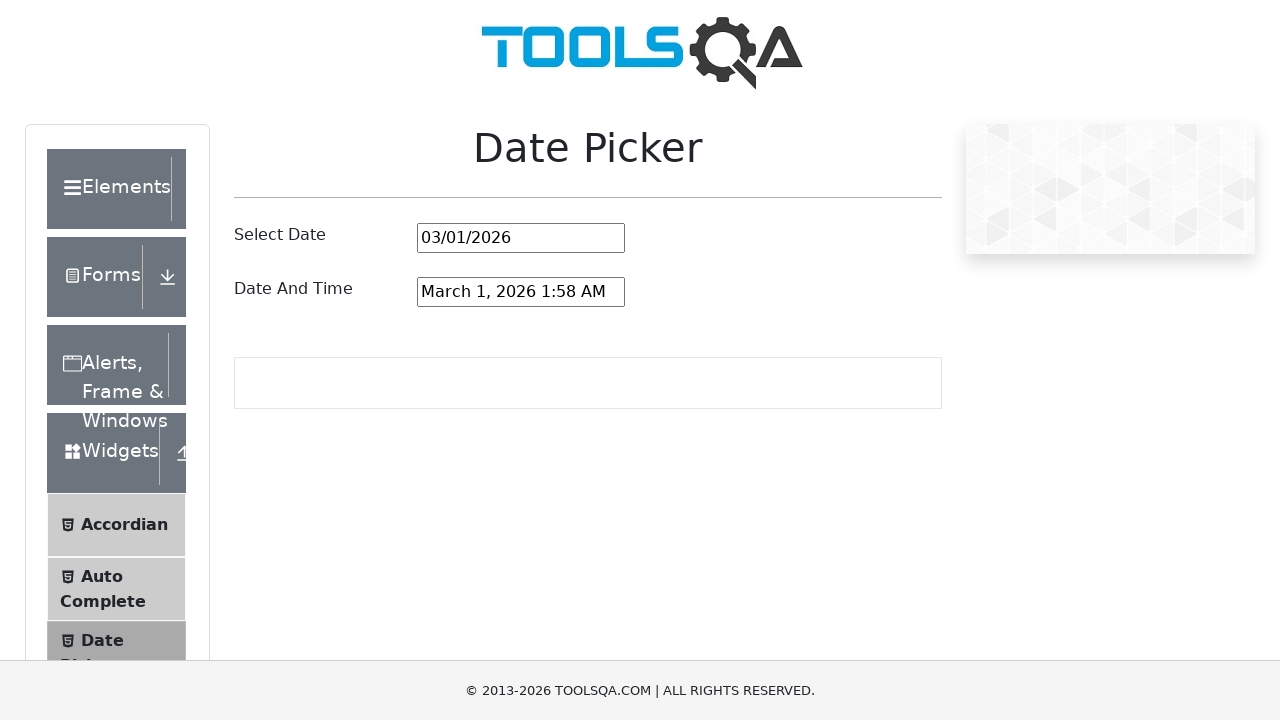

Clicked on the simple date picker input field at (521, 238) on #datePickerMonthYearInput
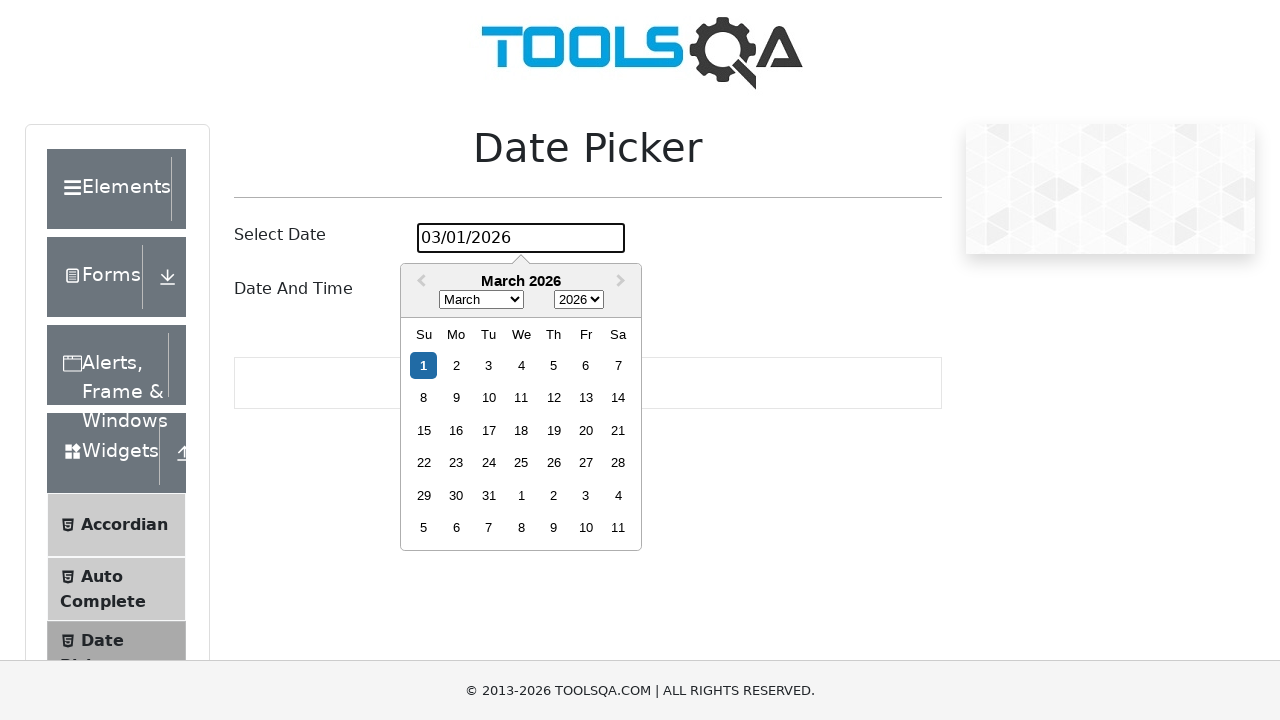

Cleared the existing value in simple date picker on #datePickerMonthYearInput
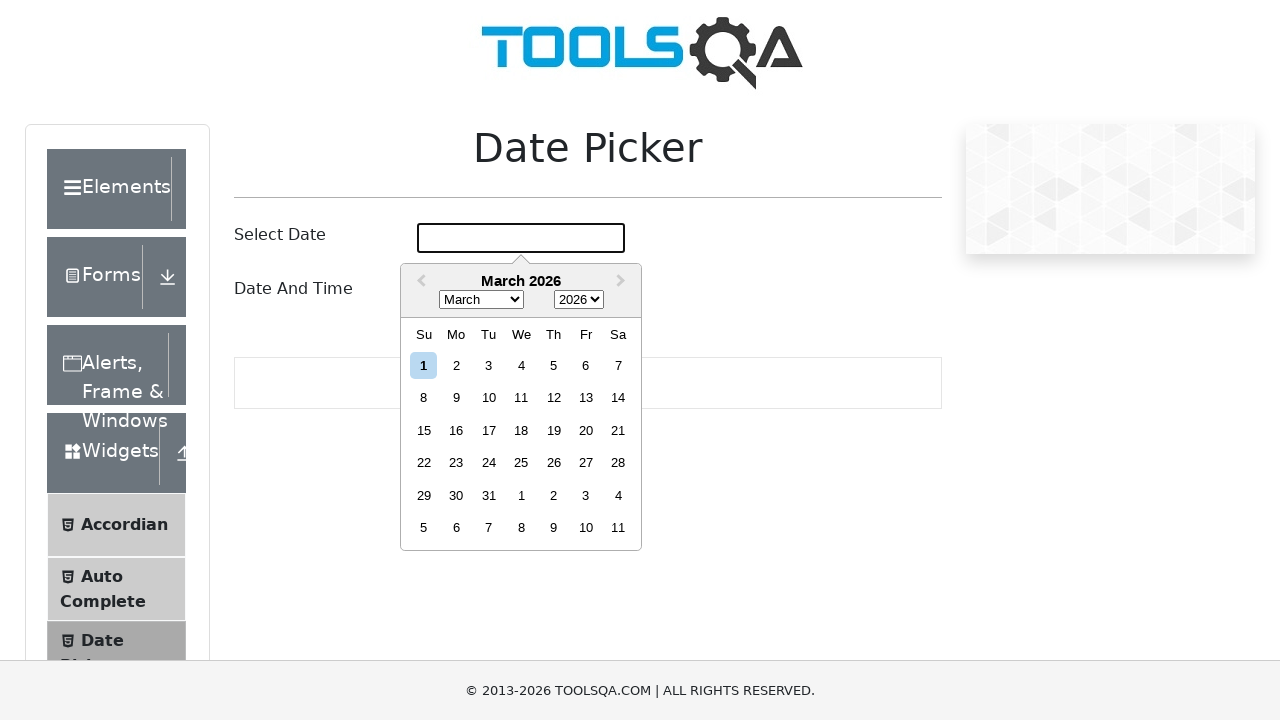

Entered new date '01/01/2022' in simple date picker on #datePickerMonthYearInput
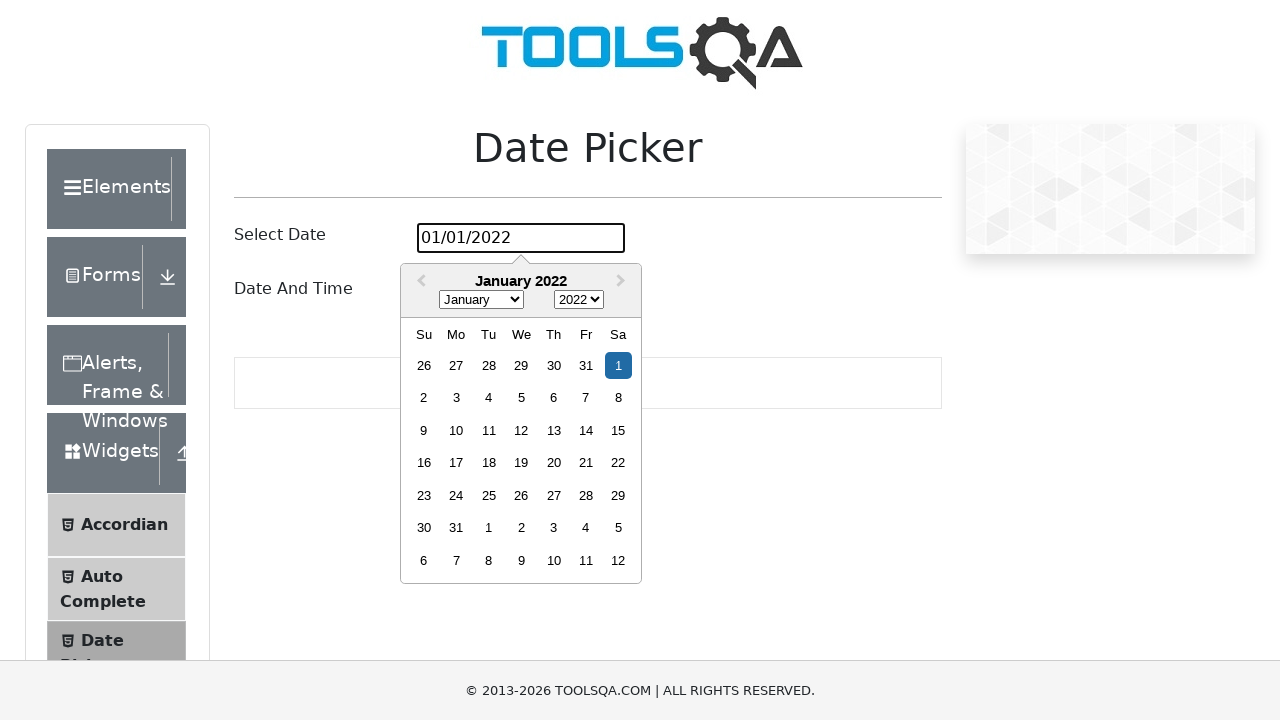

Pressed Enter to confirm the simple date picker value on #datePickerMonthYearInput
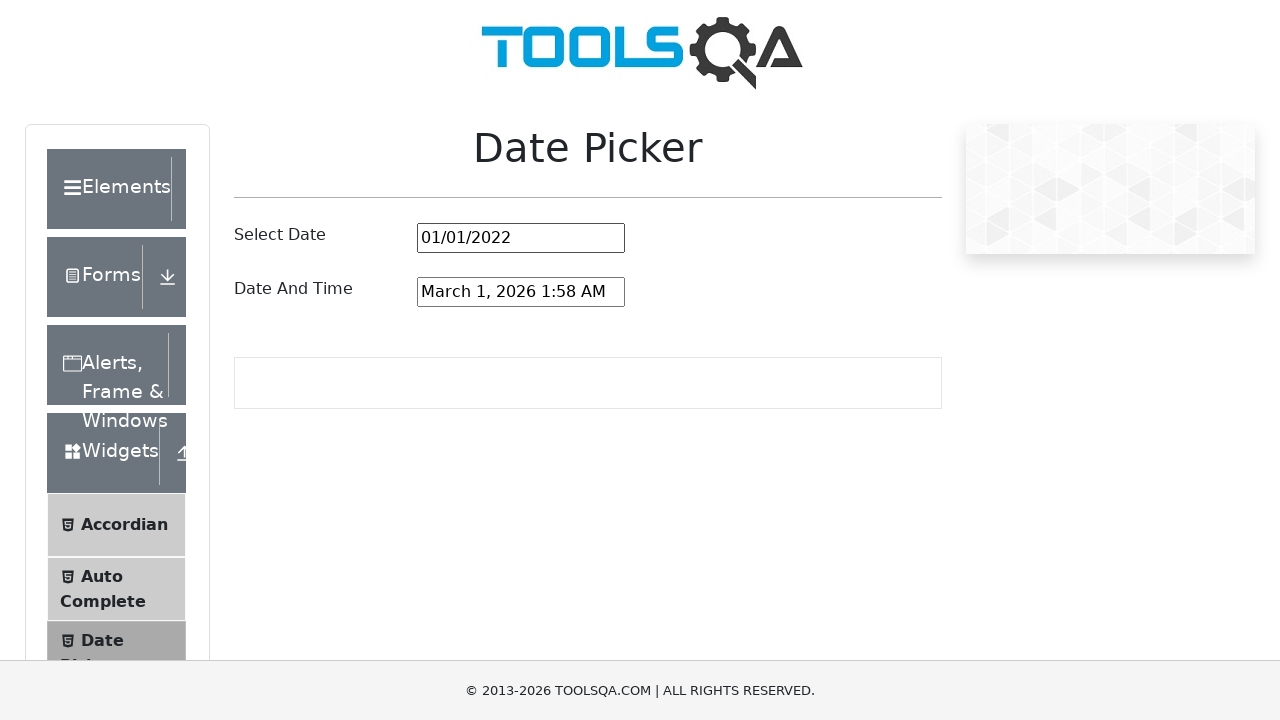

Clicked on the date and time picker input field at (521, 292) on #dateAndTimePickerInput
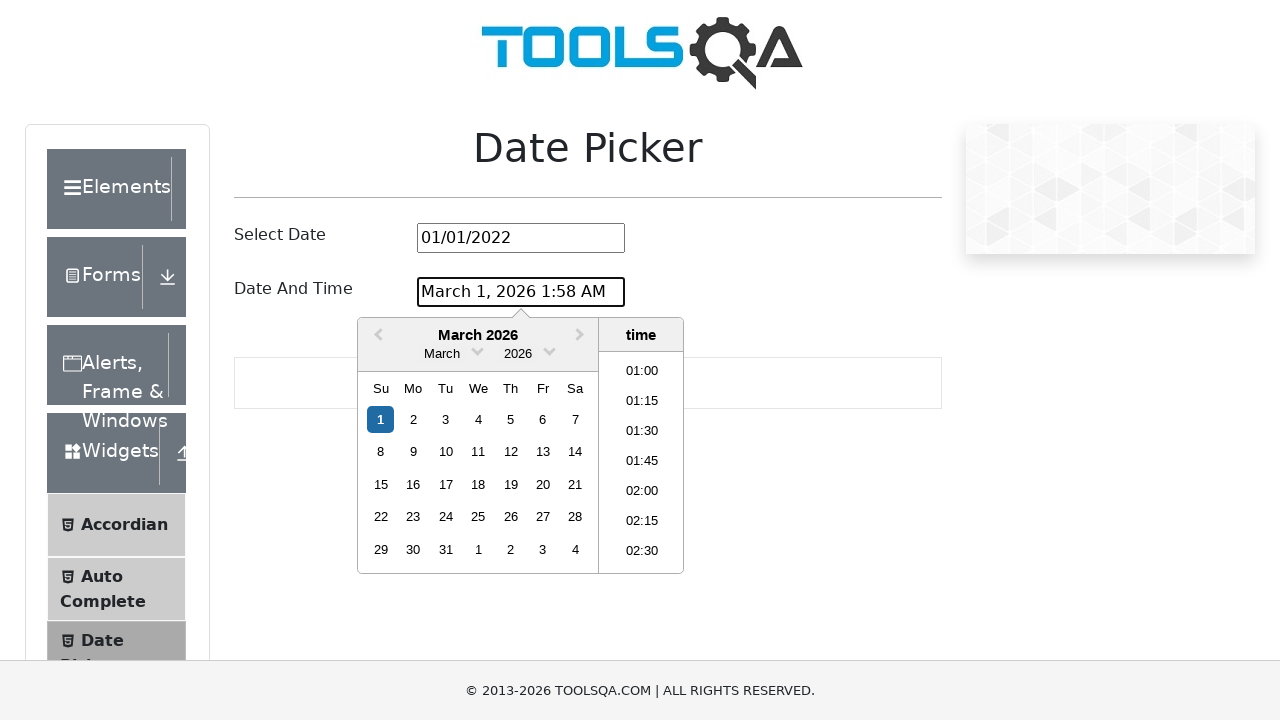

Cleared the existing value in date and time picker on #dateAndTimePickerInput
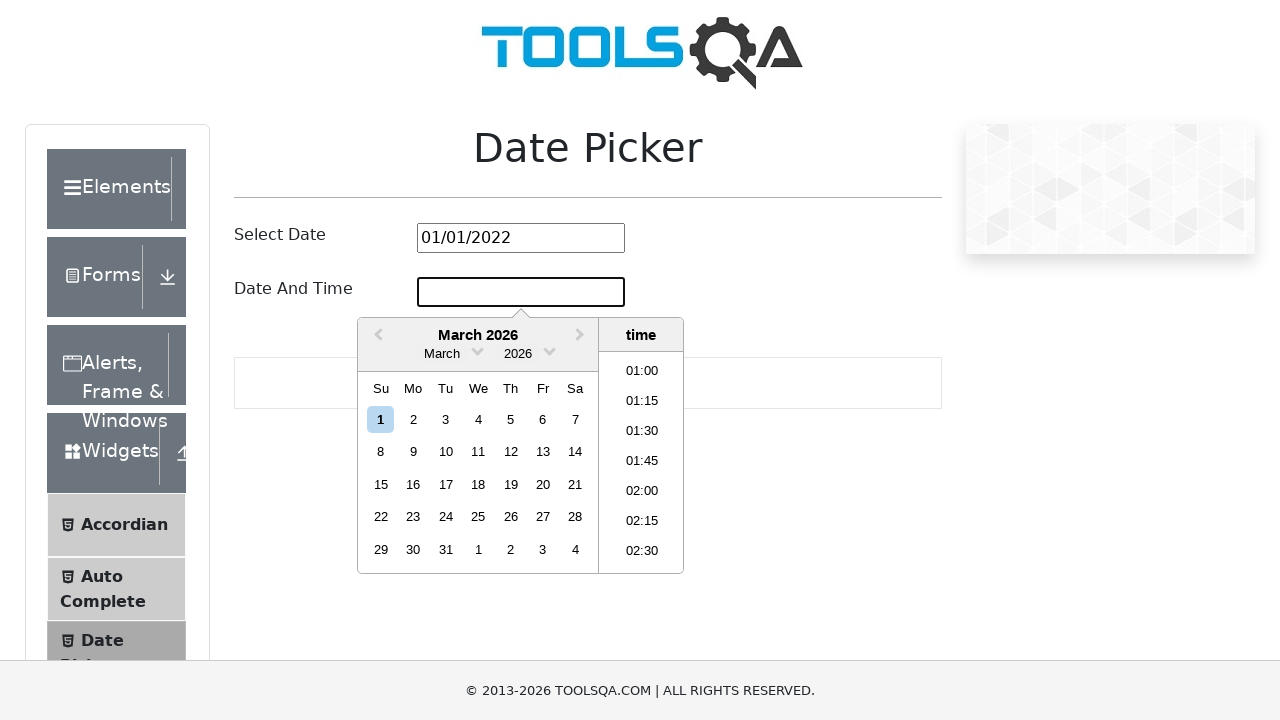

Entered new date-time 'January 1, 2021 2:50 AM' in date and time picker on #dateAndTimePickerInput
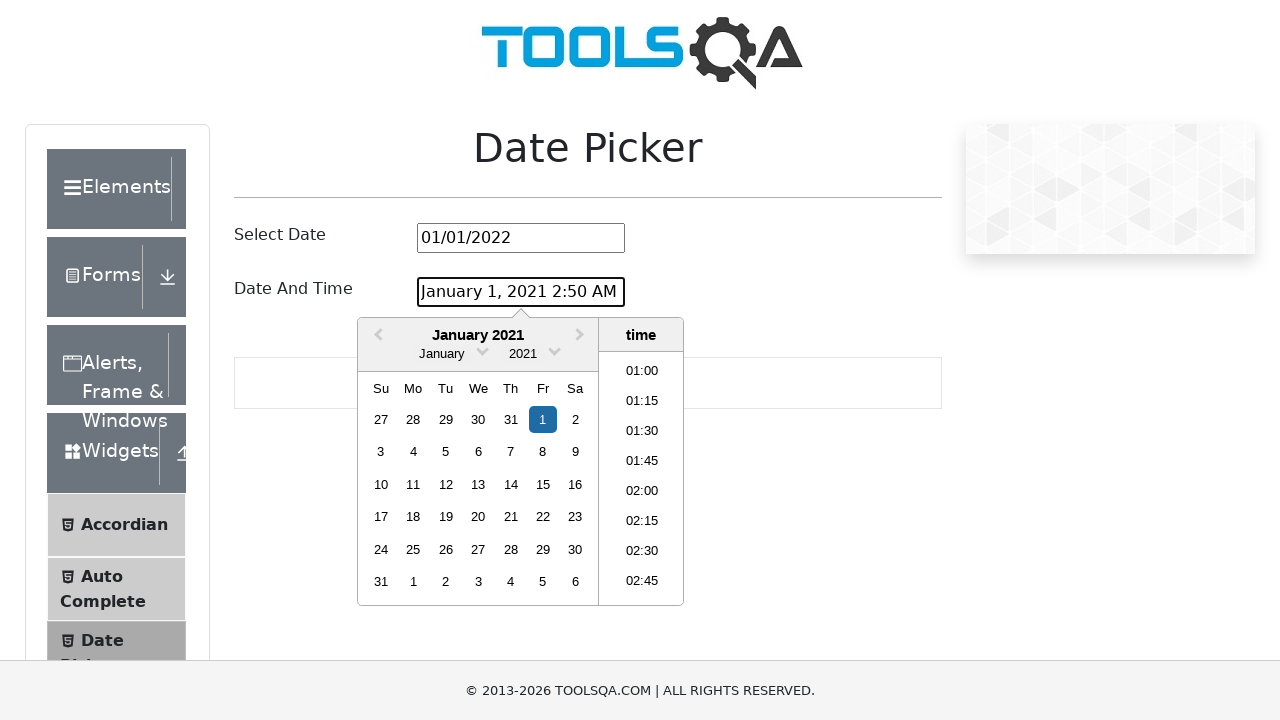

Pressed Enter to confirm the date and time picker value on #dateAndTimePickerInput
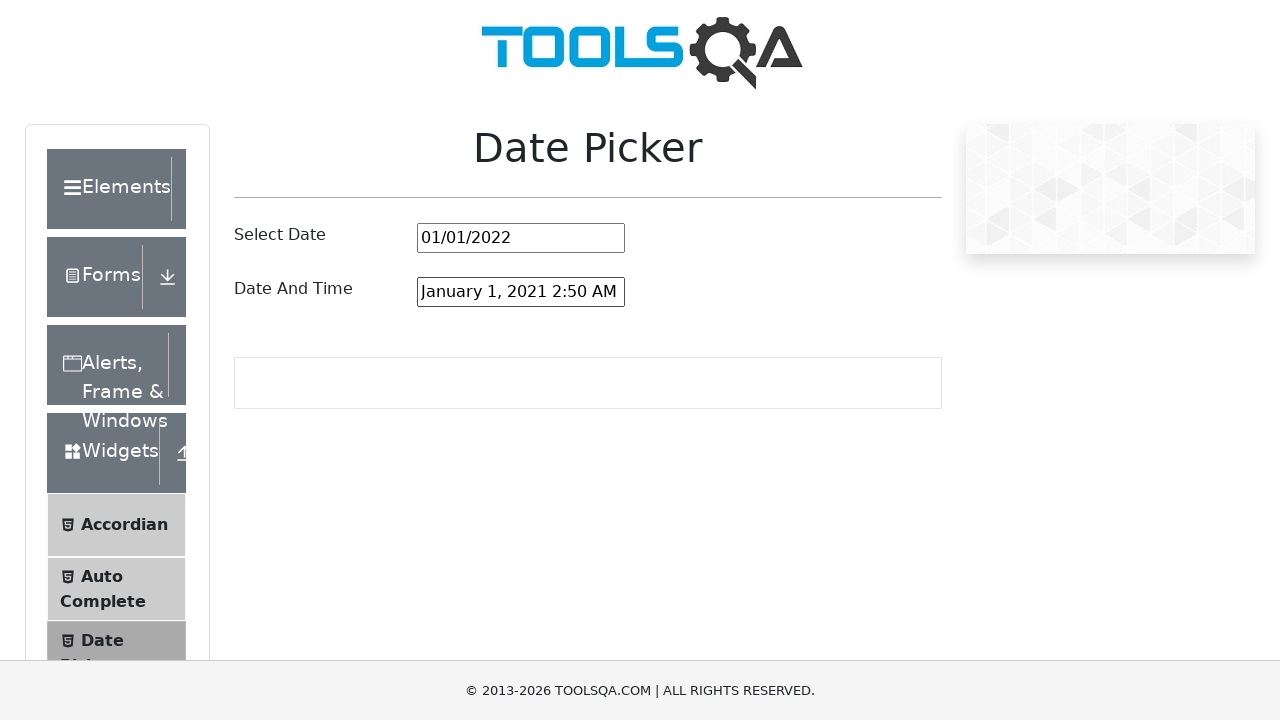

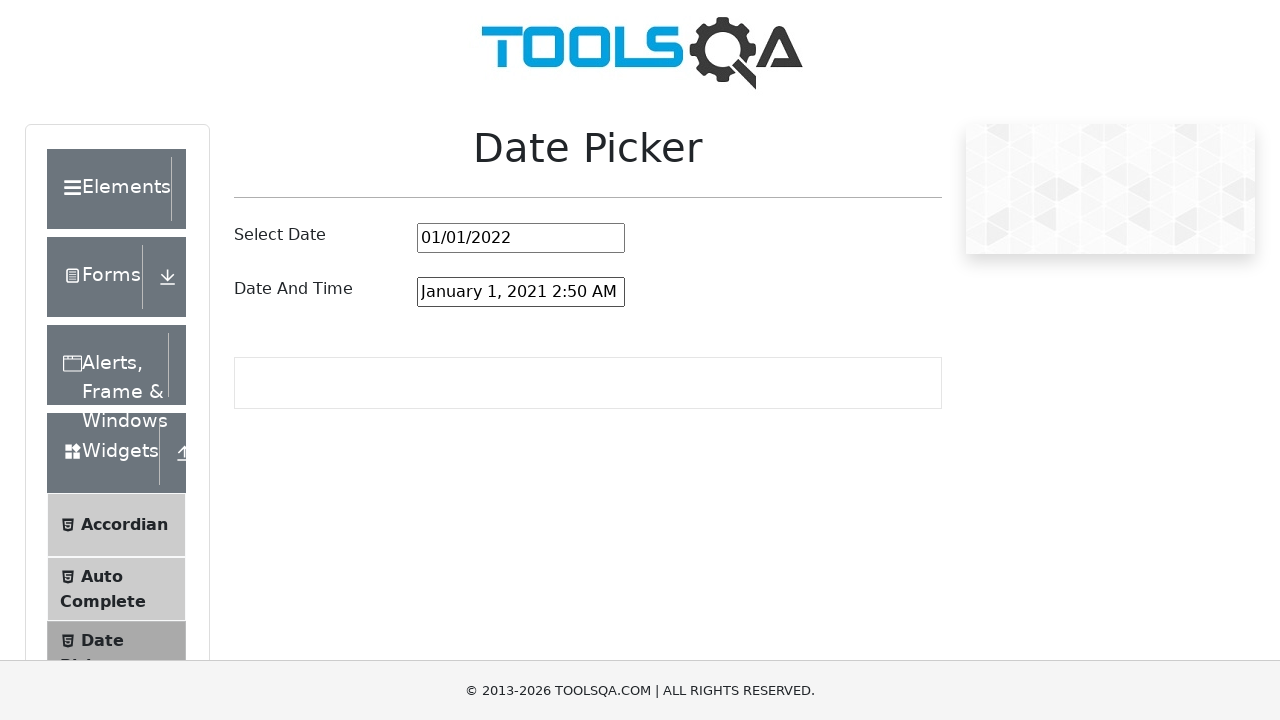